Tests date picker functionality by selecting multiple dates with different year, month, and day combinations

Starting URL: https://www.tutorialspoint.com/selenium/practice/date-picker.php

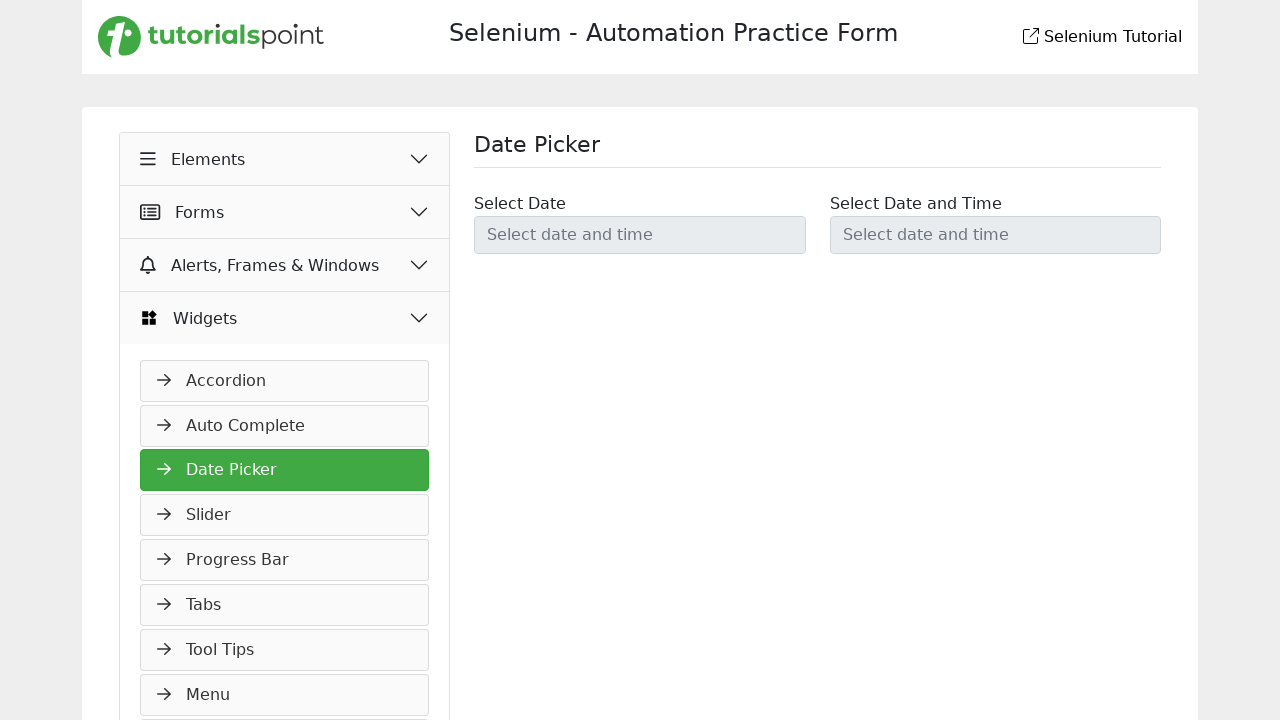

Clicked on date picker input field at (640, 235) on input#datetimepicker1
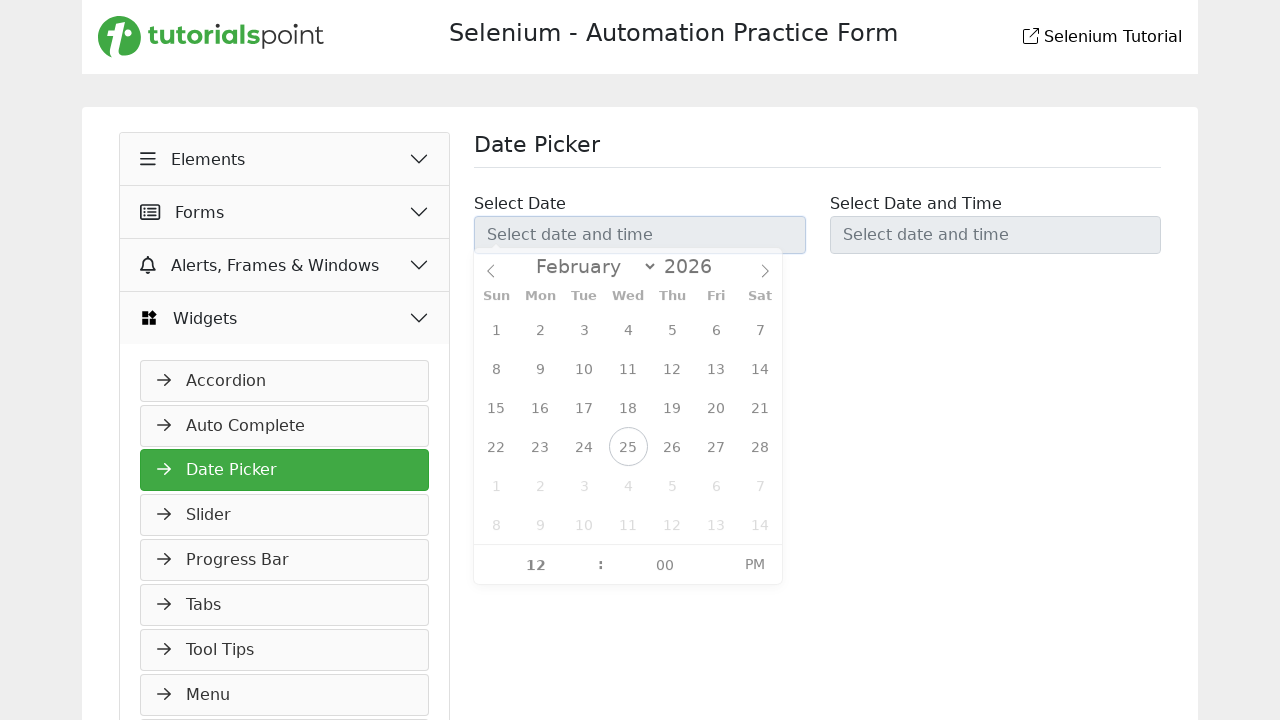

Cleared year input field on (//input[@aria-label='Year'])[1]
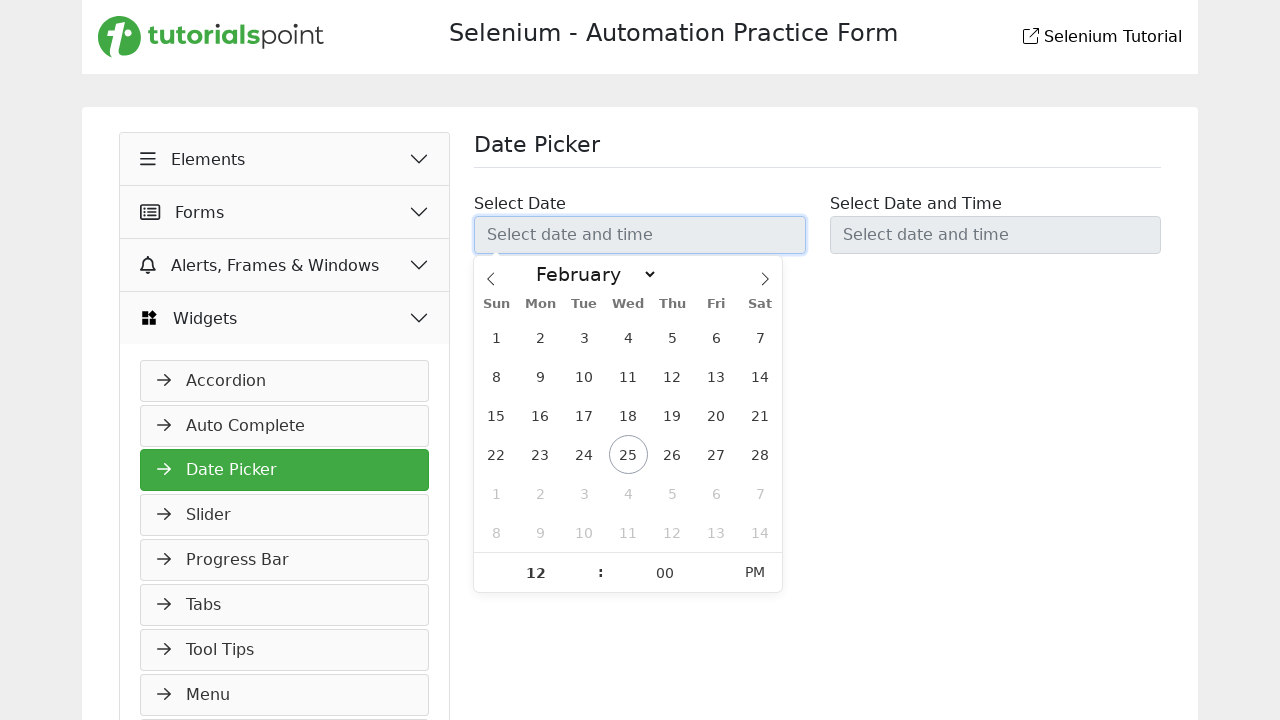

Entered year 2024 on (//input[@aria-label='Year'])[1]
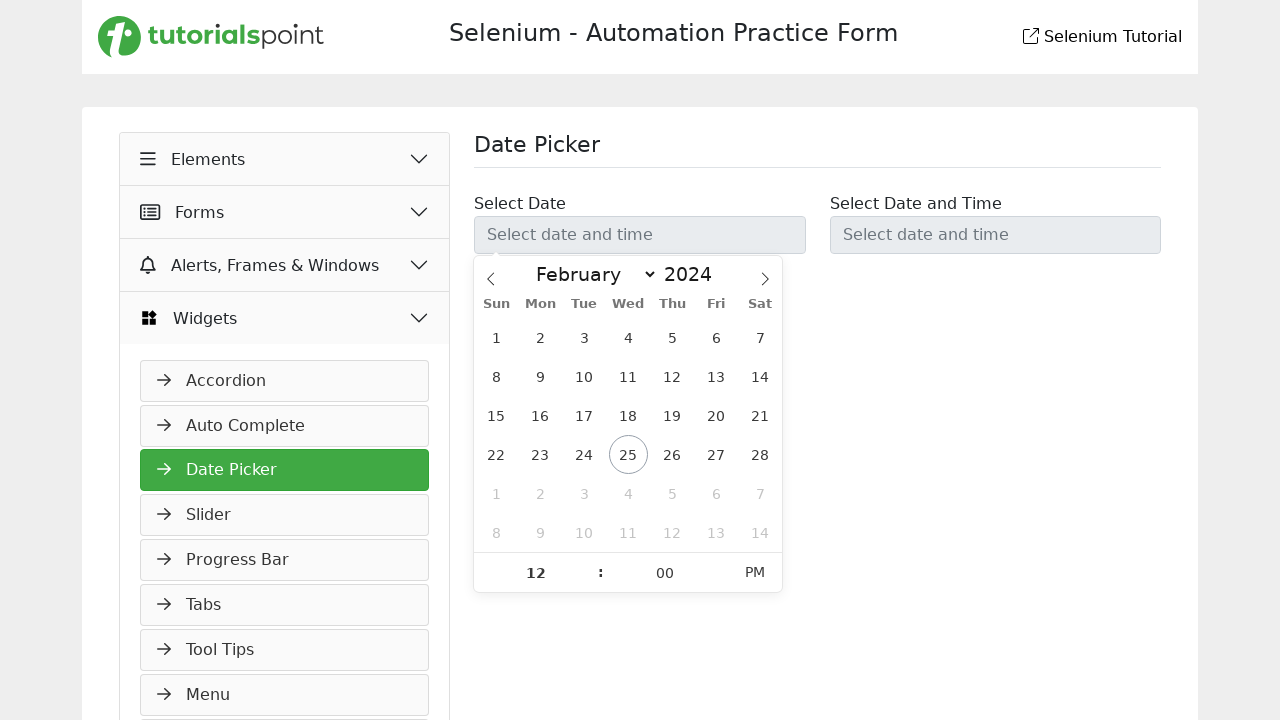

Selected June from month dropdown on (//select[@aria-label='Month'])[1]
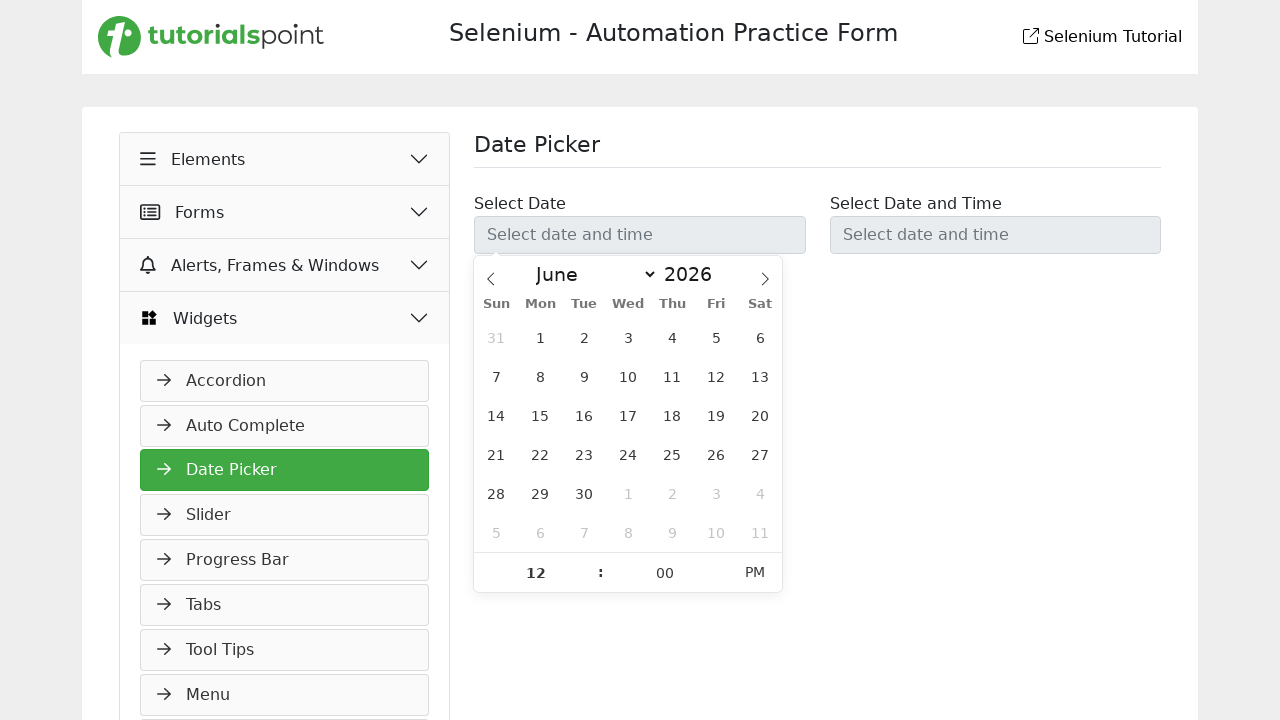

Selected day 25 from calendar at (672, 454) on (//div[@class='dayContainer'])[1]//span[not(@class='flatpickr-day prevMonthDay')
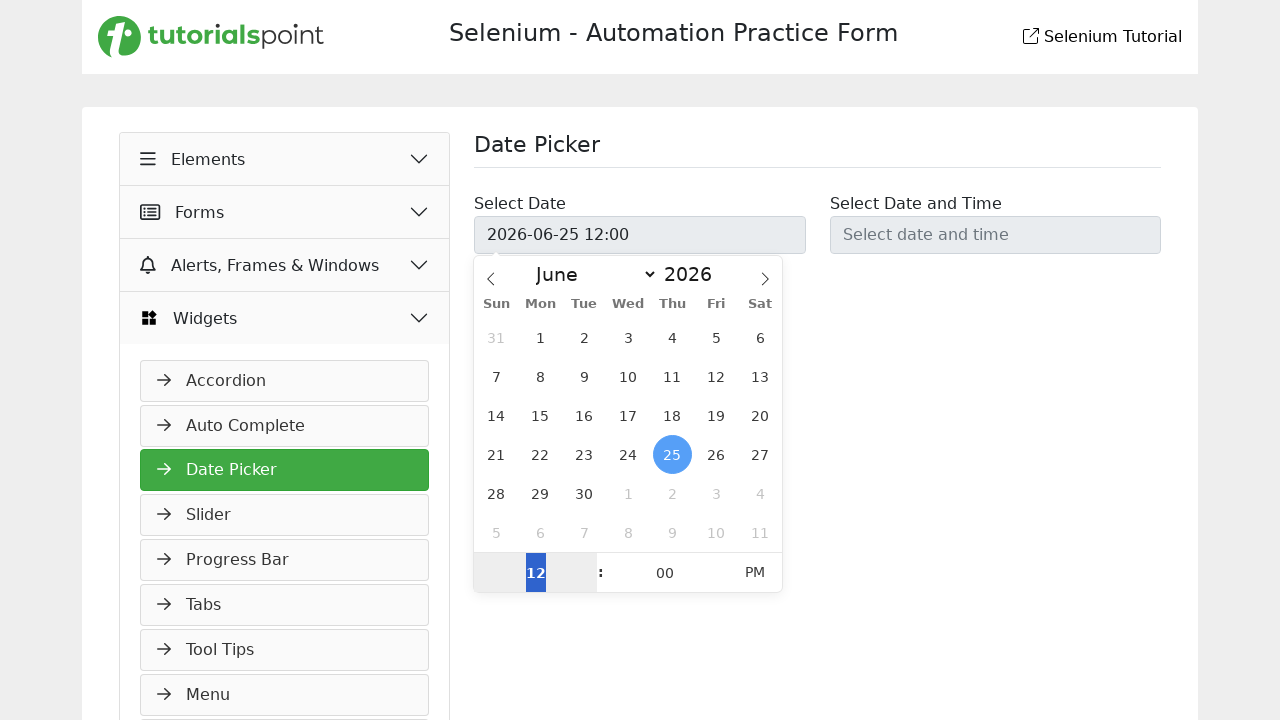

Closed date picker by clicking outside at (818, 150) on xpath=//h1[text()='Date Picker']
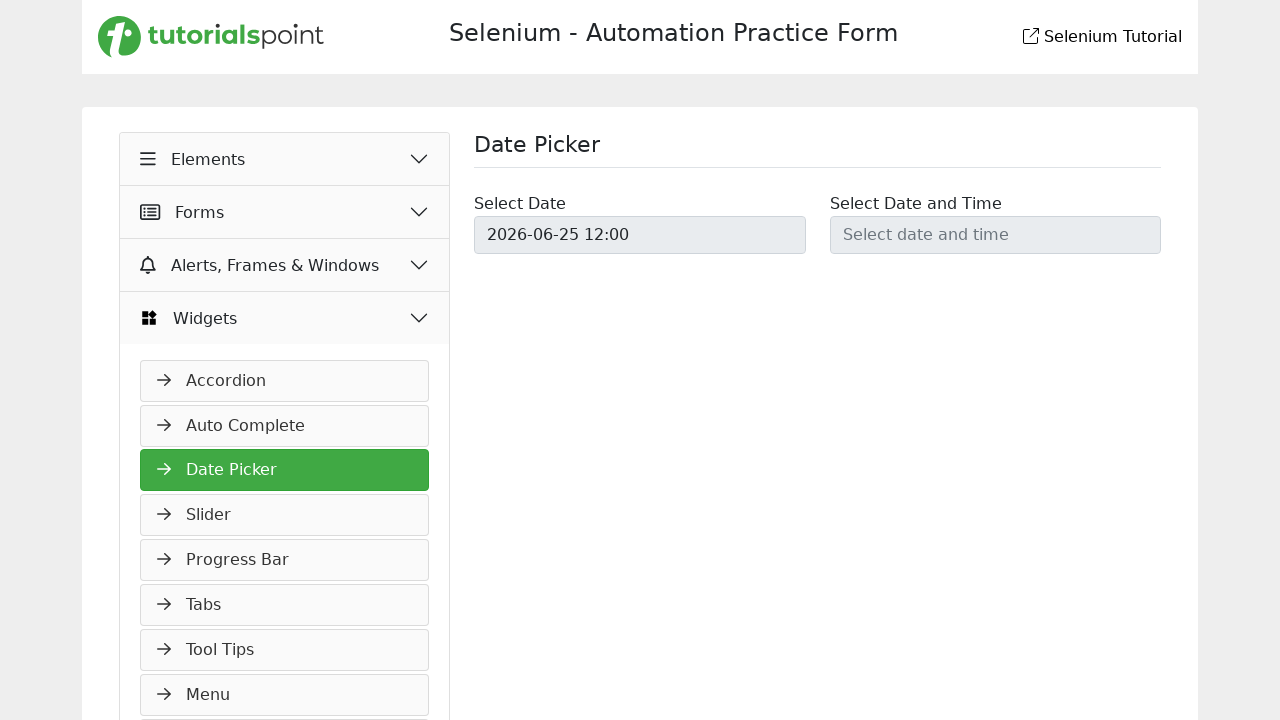

Clicked on date picker input field to select second date at (640, 235) on input#datetimepicker1
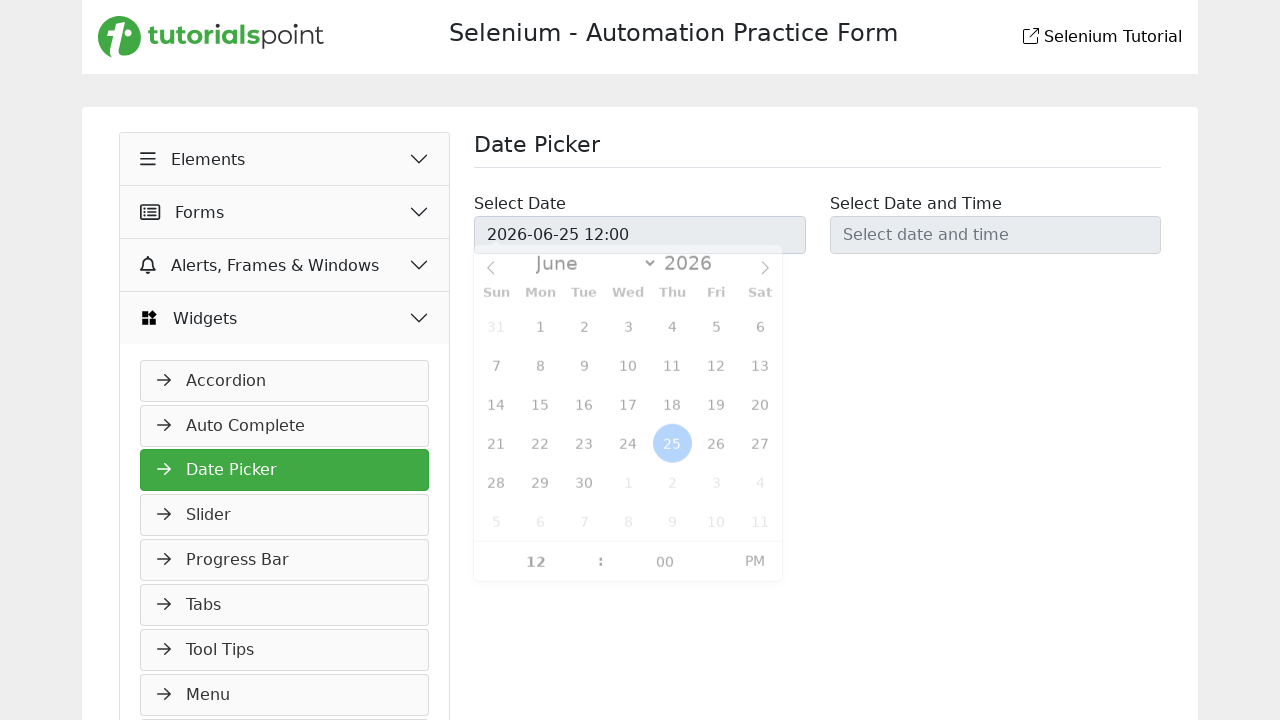

Cleared year input field for second date on (//input[@aria-label='Year'])[1]
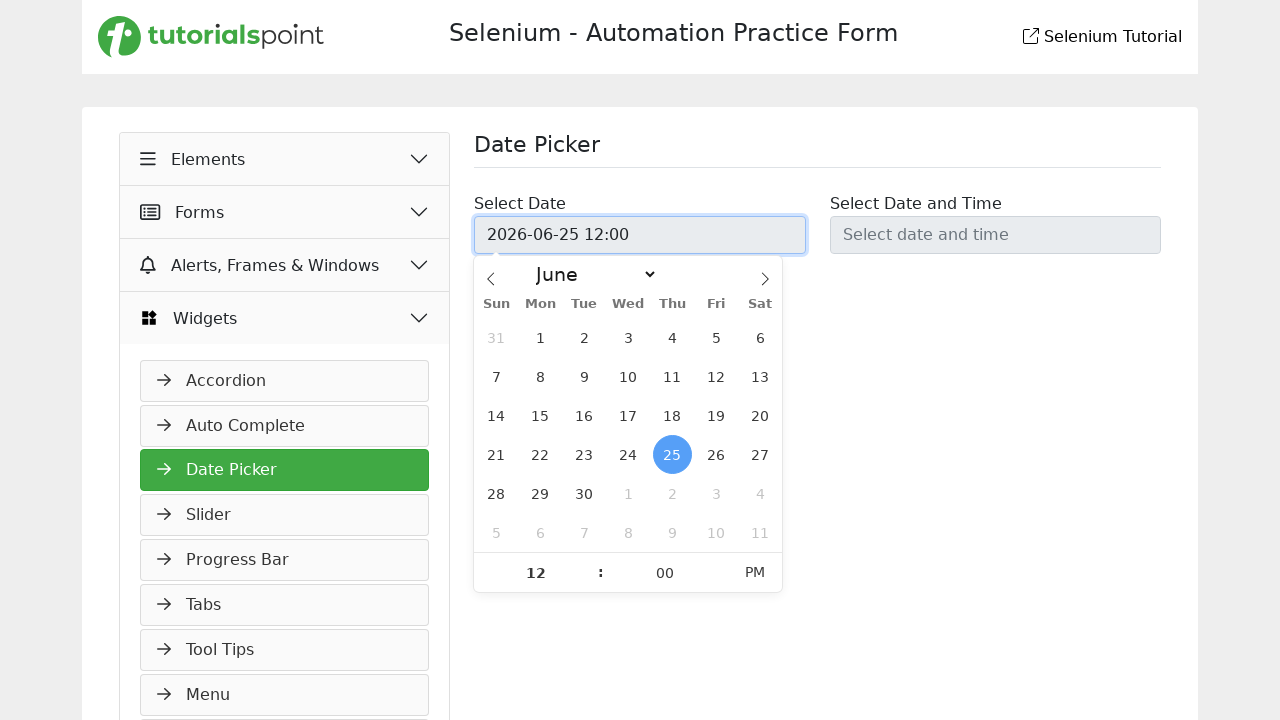

Entered year 2025 on (//input[@aria-label='Year'])[1]
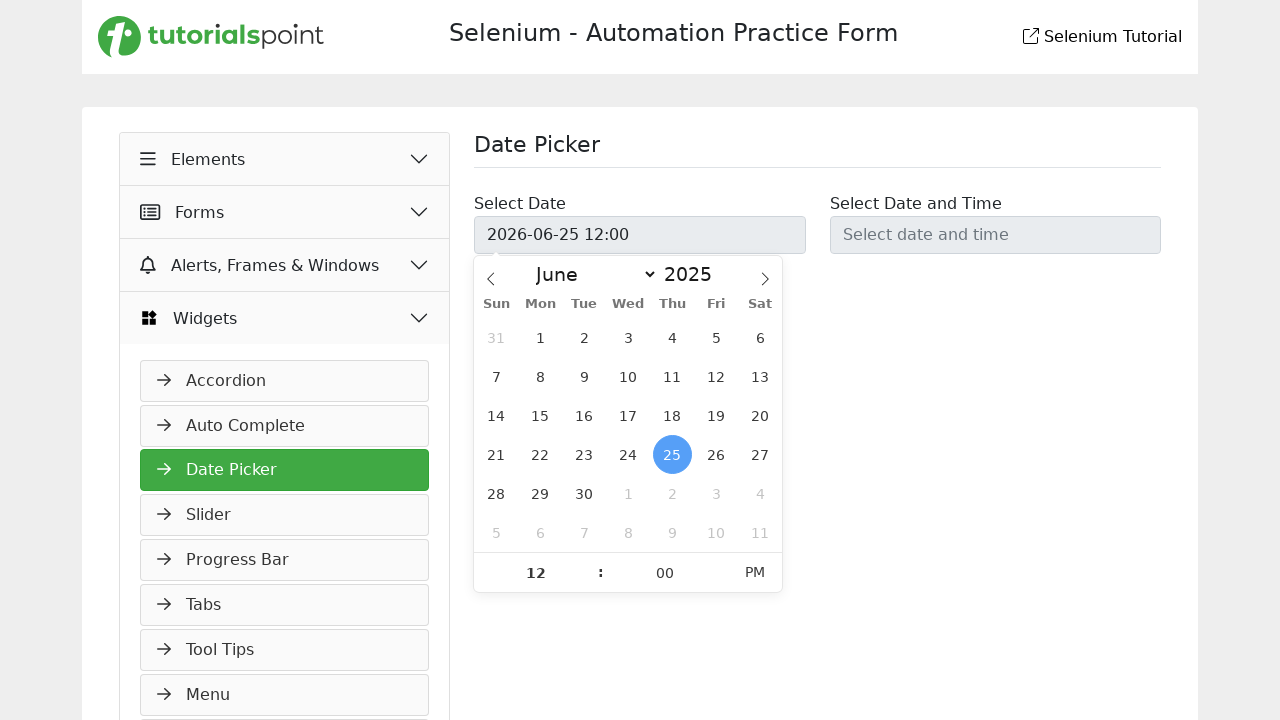

Selected January from month dropdown on (//select[@aria-label='Month'])[1]
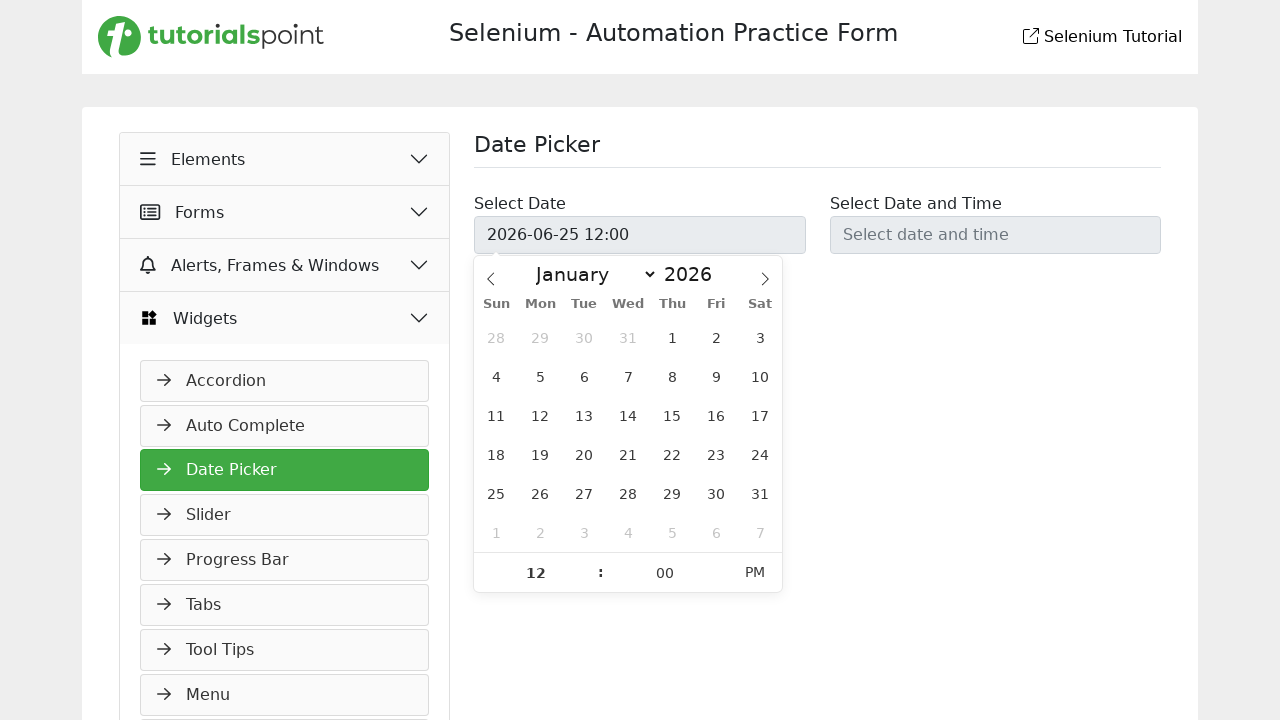

Selected day 26 from calendar at (540, 493) on (//div[@class='dayContainer'])[1]//span[not(@class='flatpickr-day prevMonthDay')
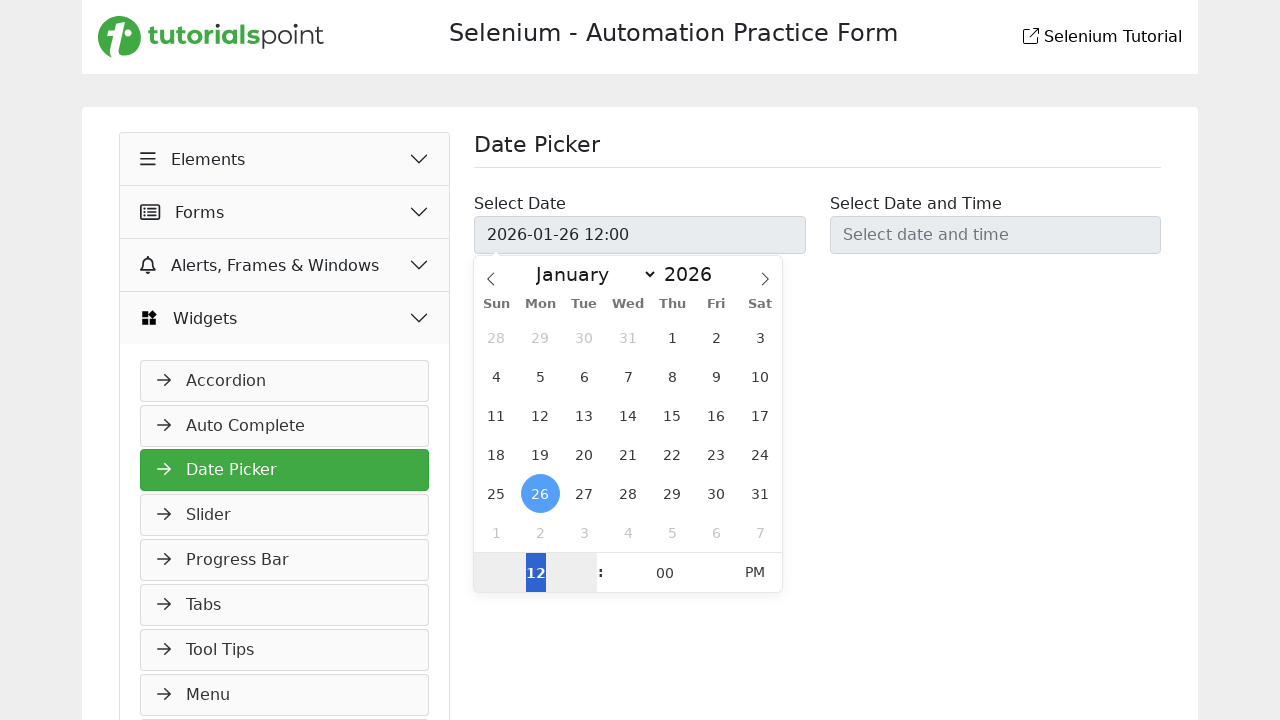

Closed date picker by clicking outside at (818, 150) on xpath=//h1[text()='Date Picker']
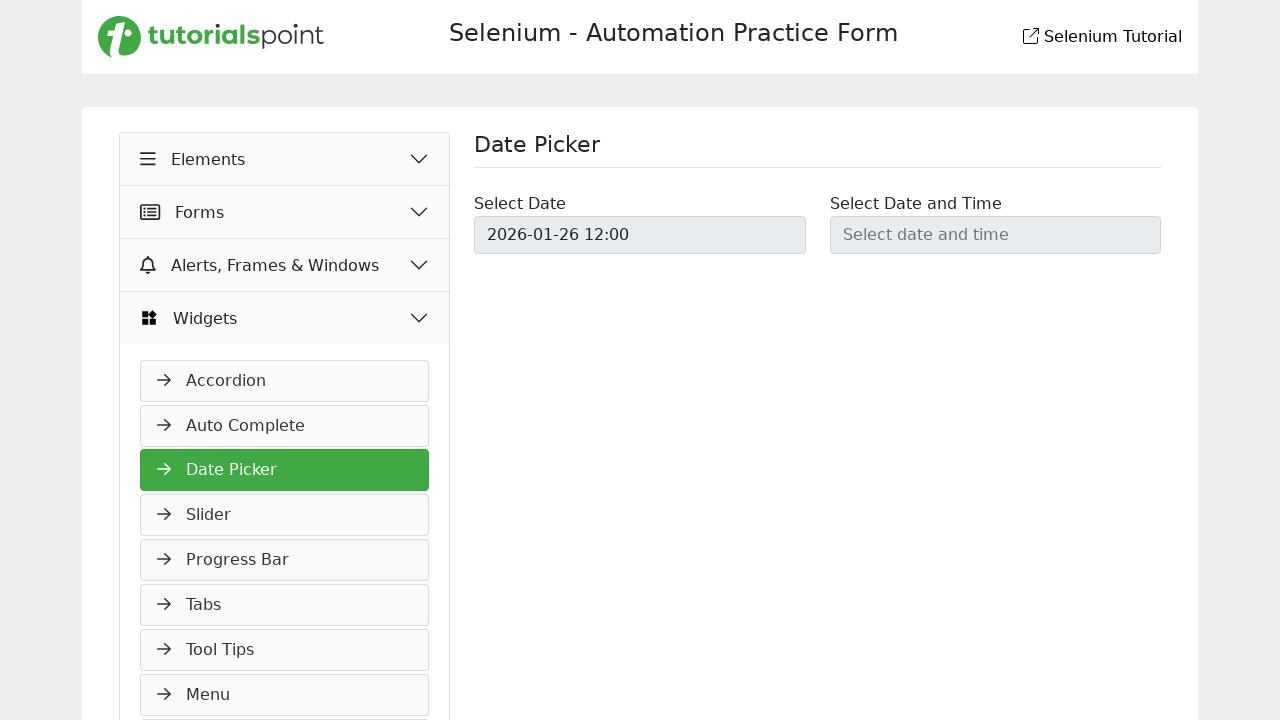

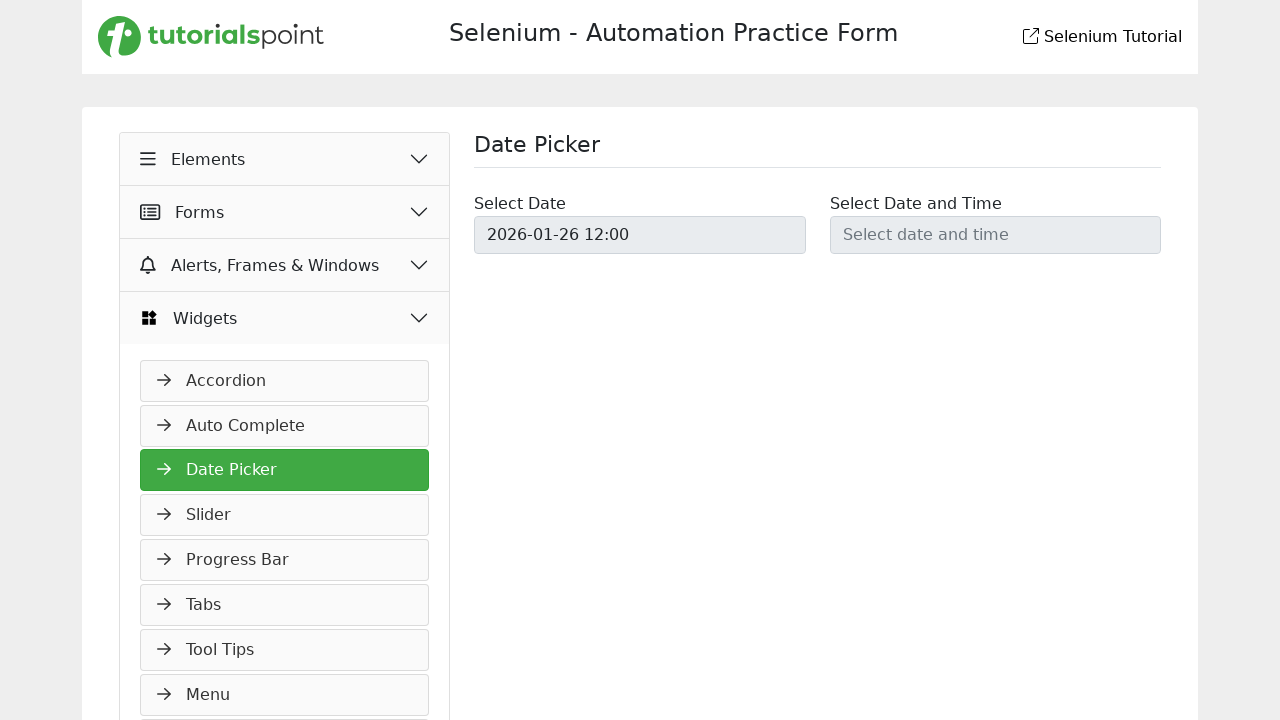